Tests switching between All, Active, and Completed filters

Starting URL: https://demo.playwright.dev/todomvc

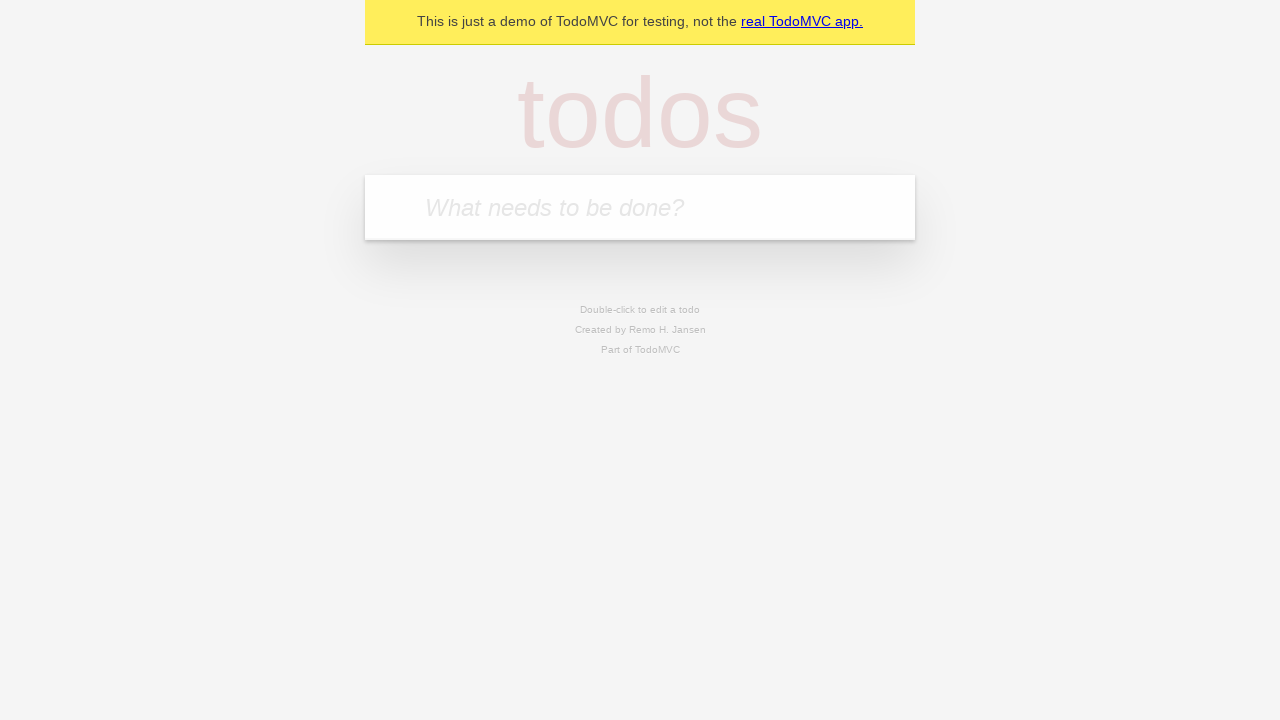

Filled first todo input with 'buy some cheese' on internal:attr=[placeholder="What needs to be done?"i]
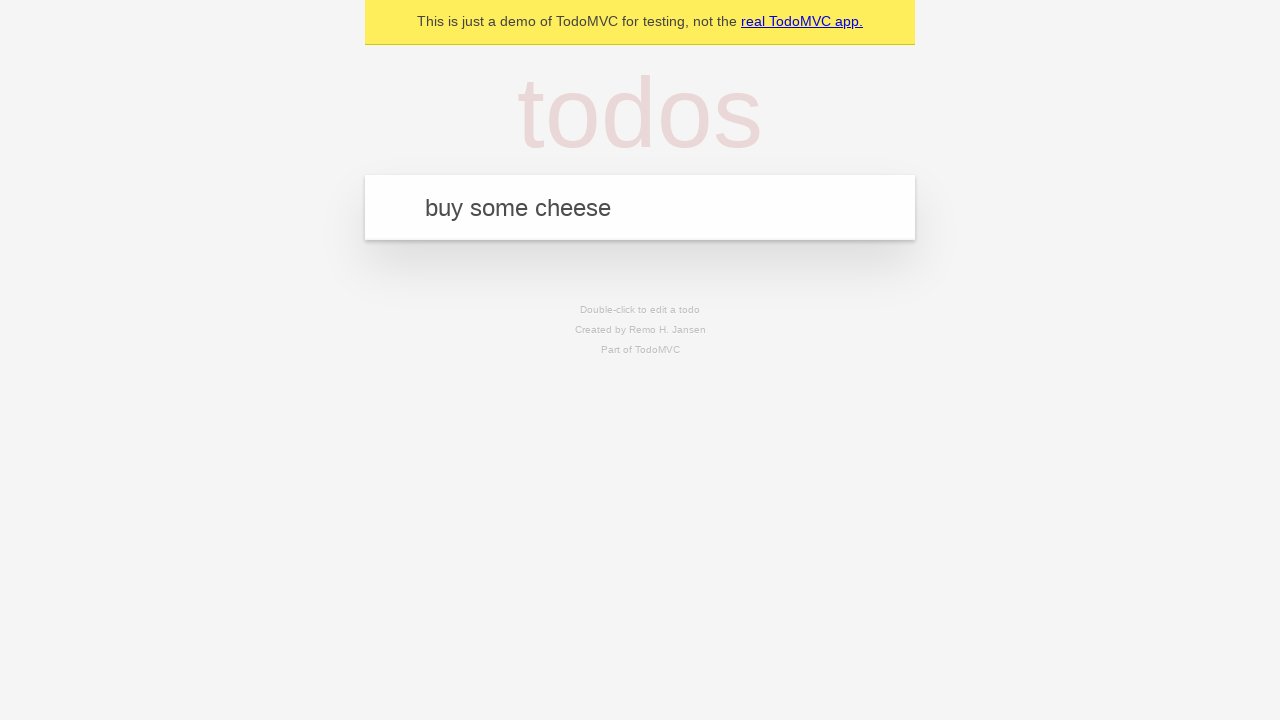

Pressed Enter to create first todo on internal:attr=[placeholder="What needs to be done?"i]
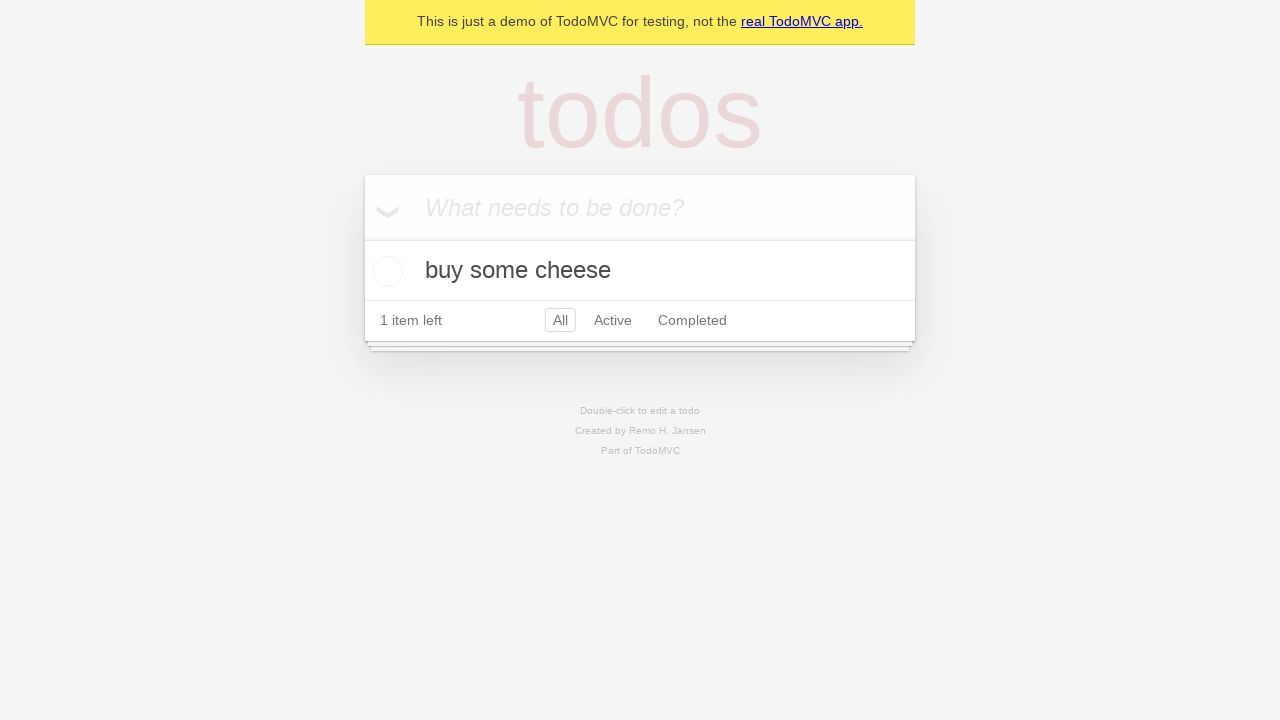

Filled second todo input with 'feed the cat' on internal:attr=[placeholder="What needs to be done?"i]
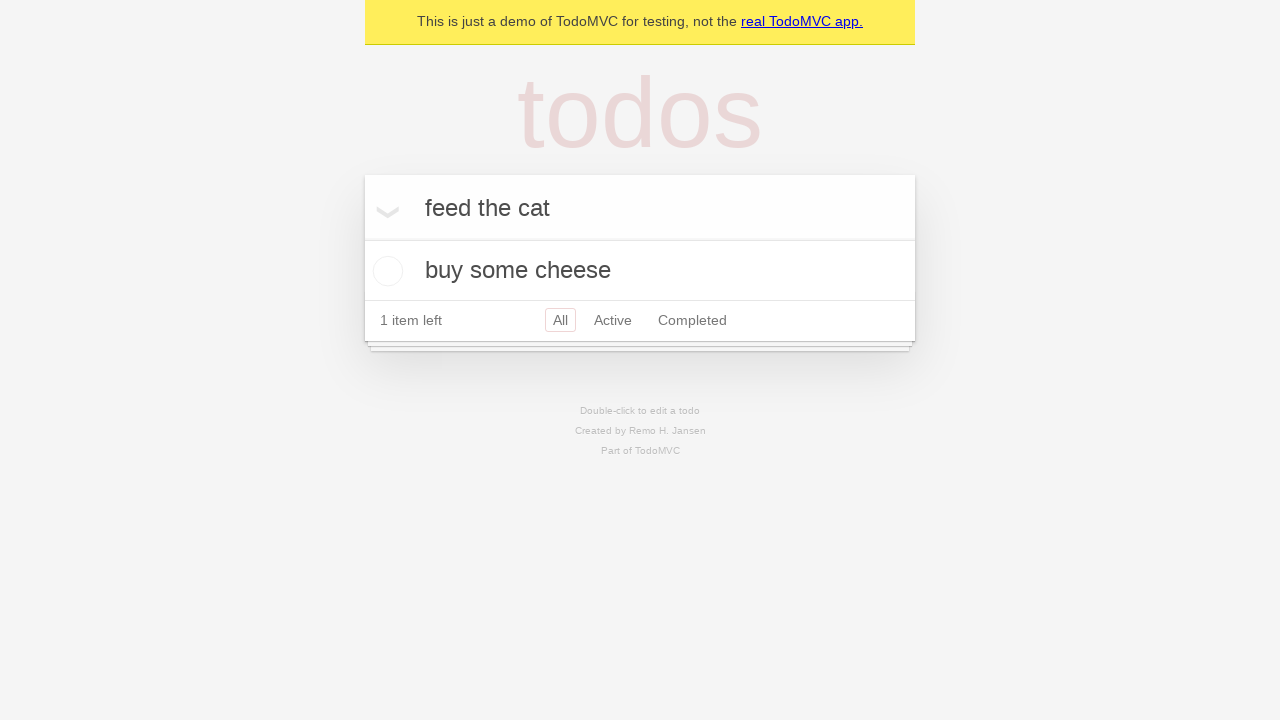

Pressed Enter to create second todo on internal:attr=[placeholder="What needs to be done?"i]
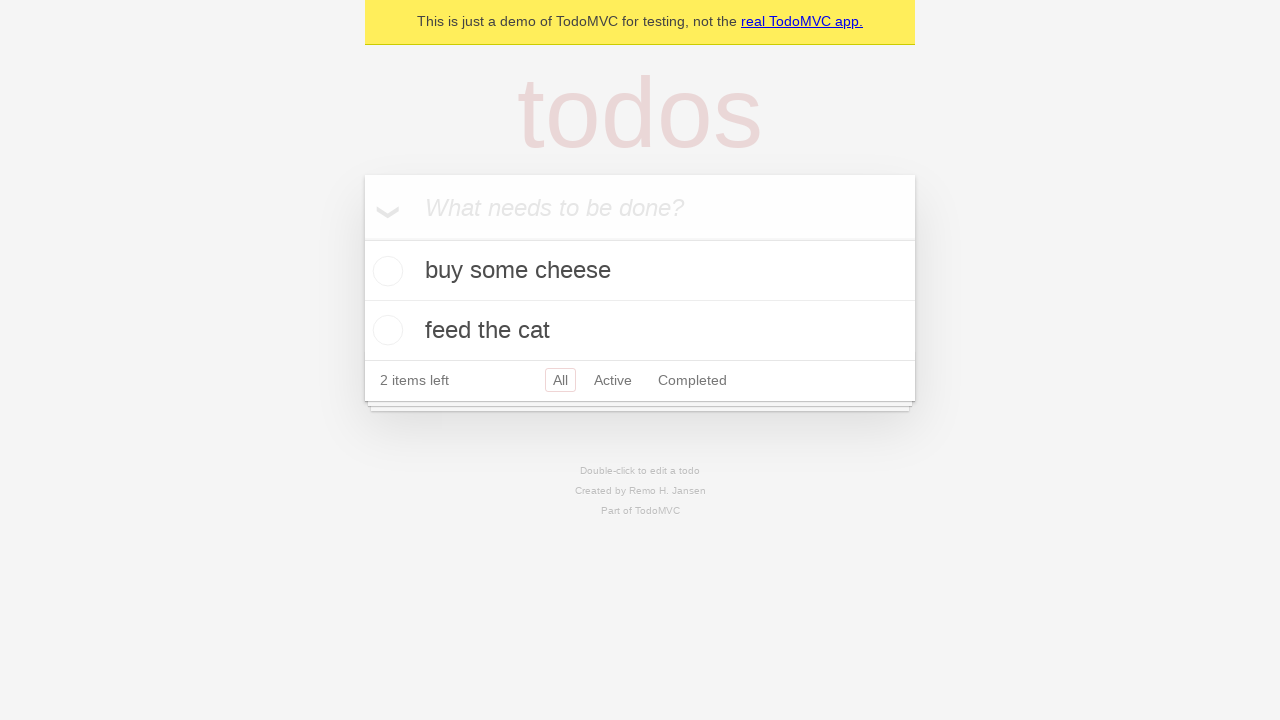

Filled third todo input with 'book a doctors appointment' on internal:attr=[placeholder="What needs to be done?"i]
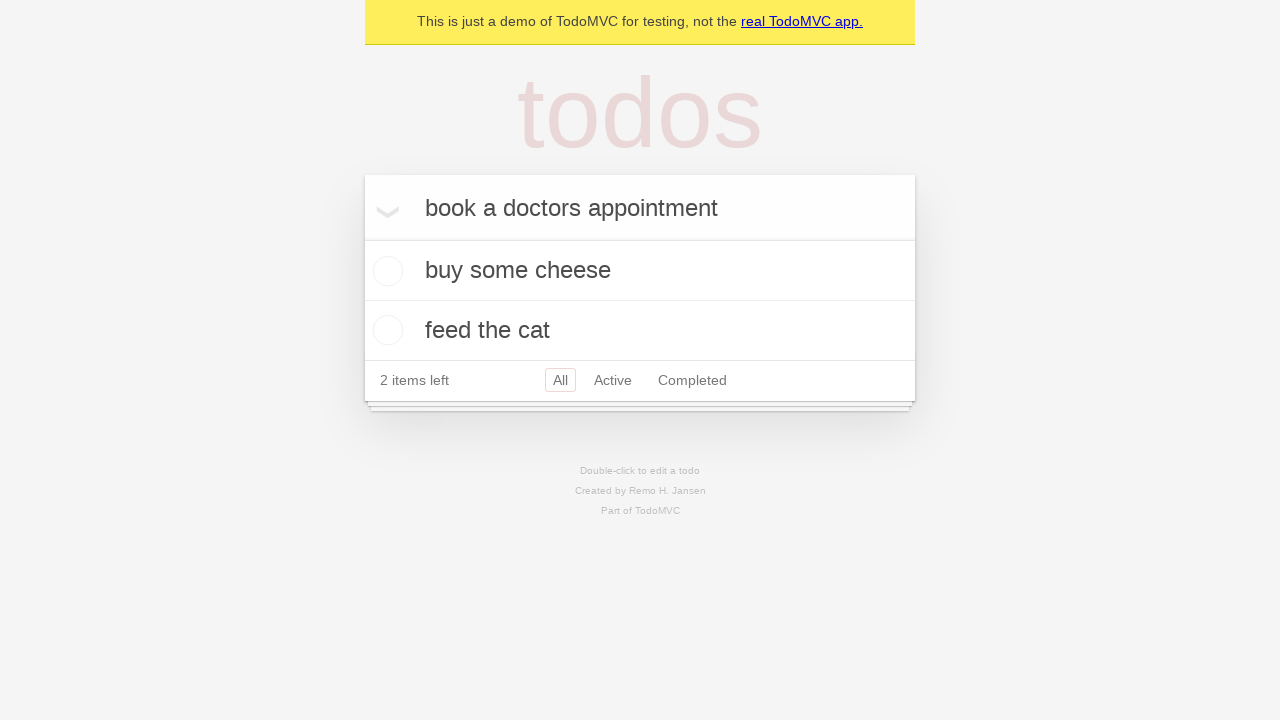

Pressed Enter to create third todo on internal:attr=[placeholder="What needs to be done?"i]
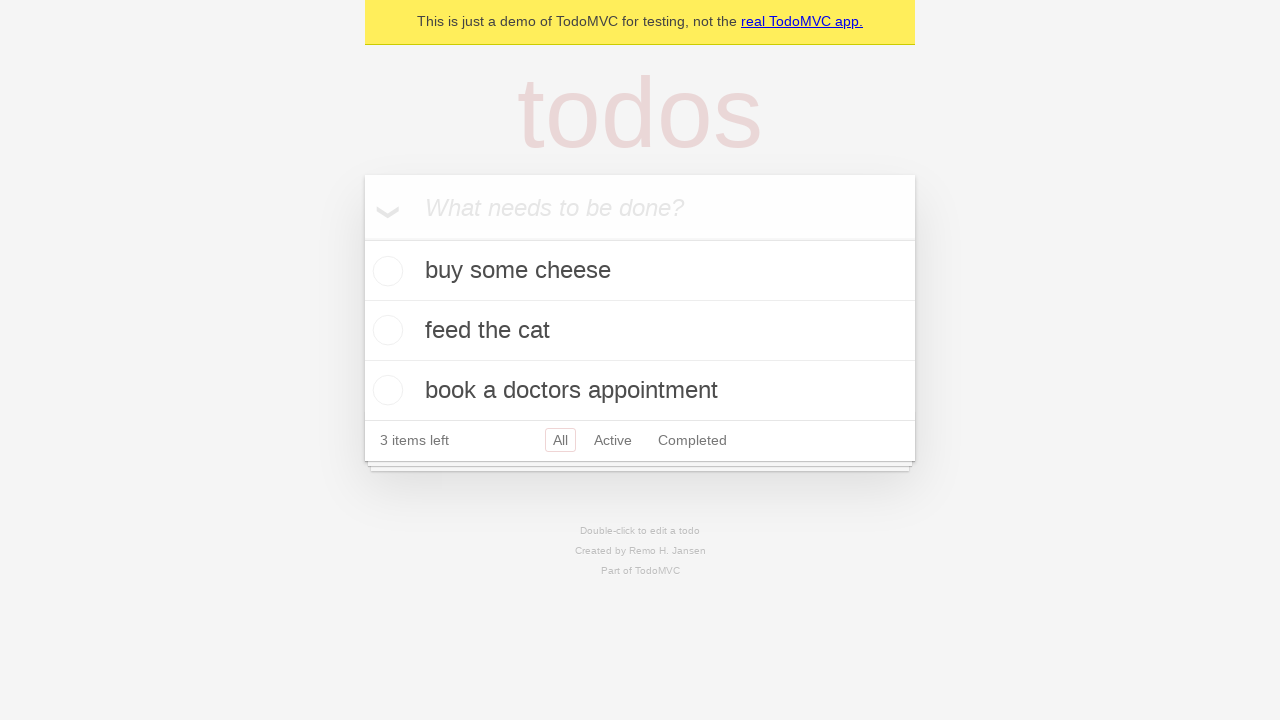

Checked the second todo item at (385, 330) on internal:testid=[data-testid="todo-item"s] >> nth=1 >> internal:role=checkbox
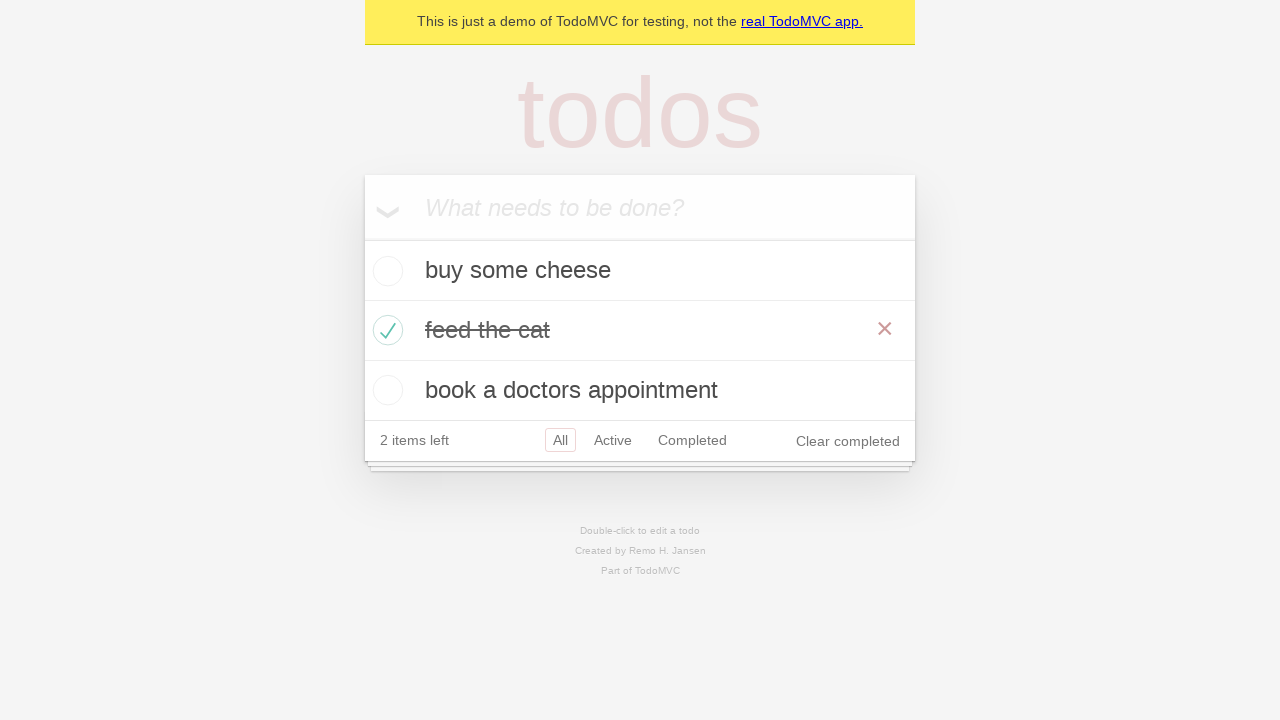

Clicked Active filter at (613, 440) on internal:role=link[name="Active"i]
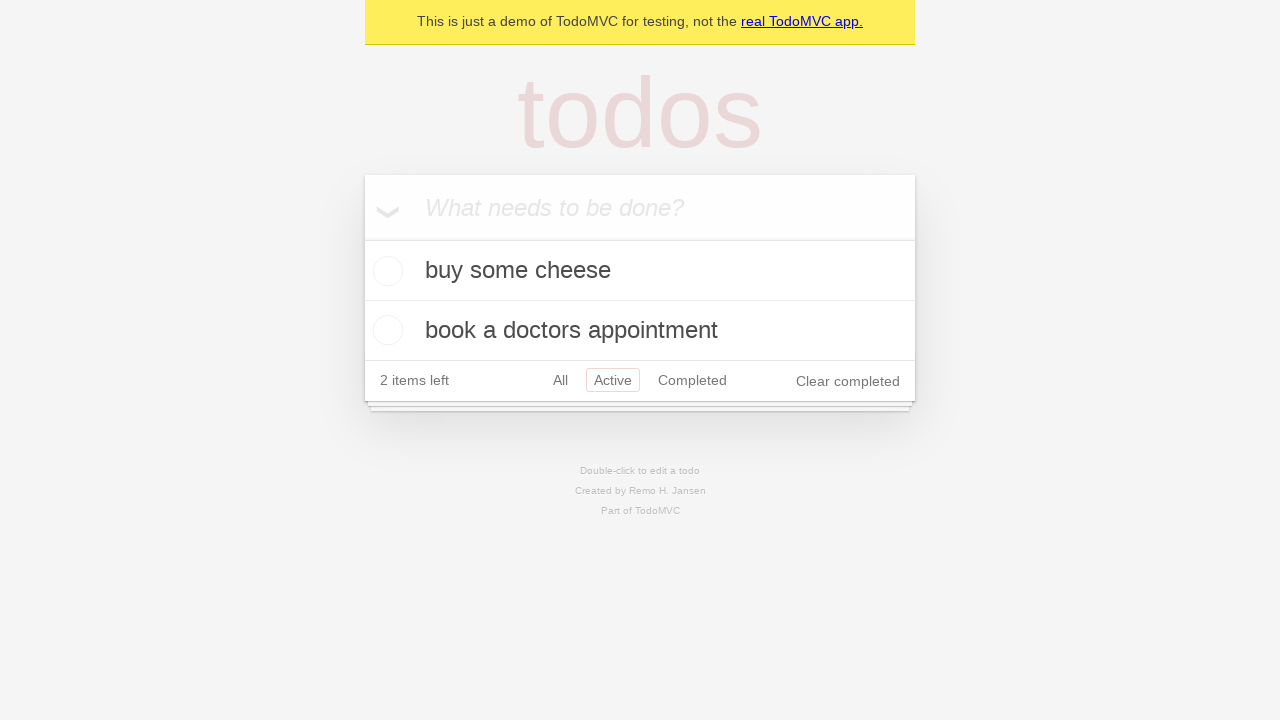

Clicked Completed filter at (692, 380) on internal:role=link[name="Completed"i]
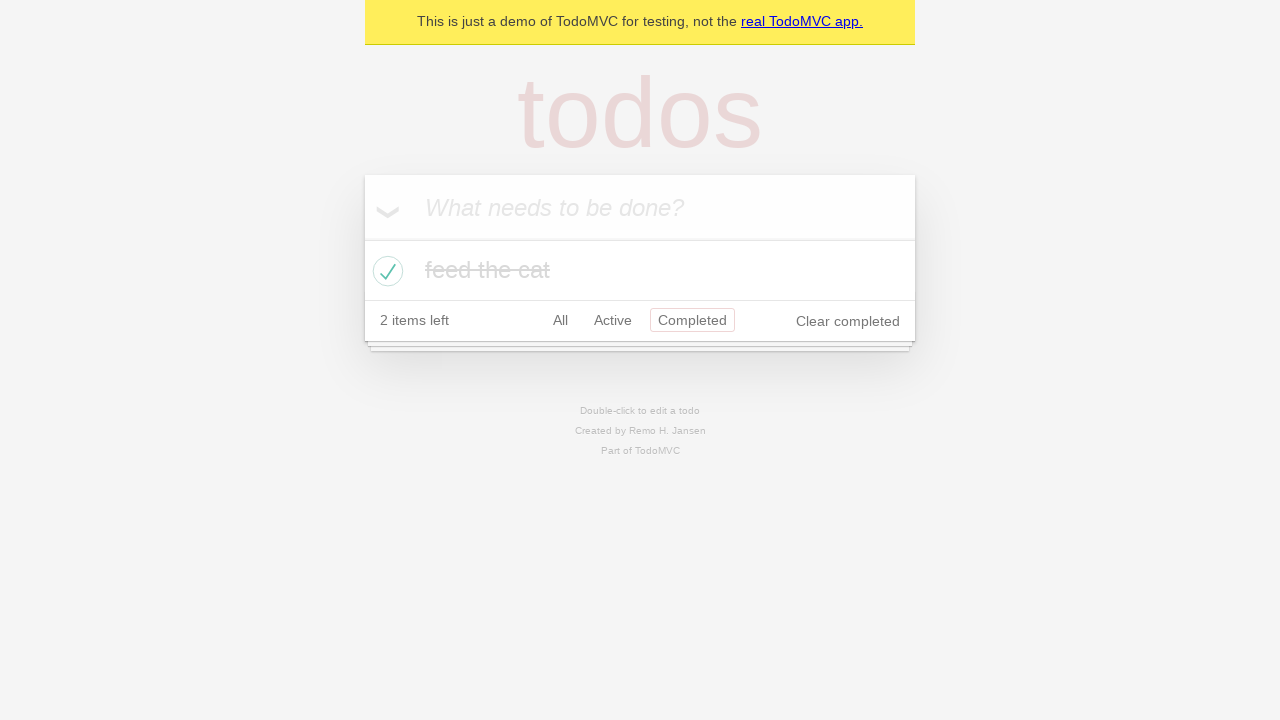

Clicked All filter to display all items at (560, 320) on internal:role=link[name="All"i]
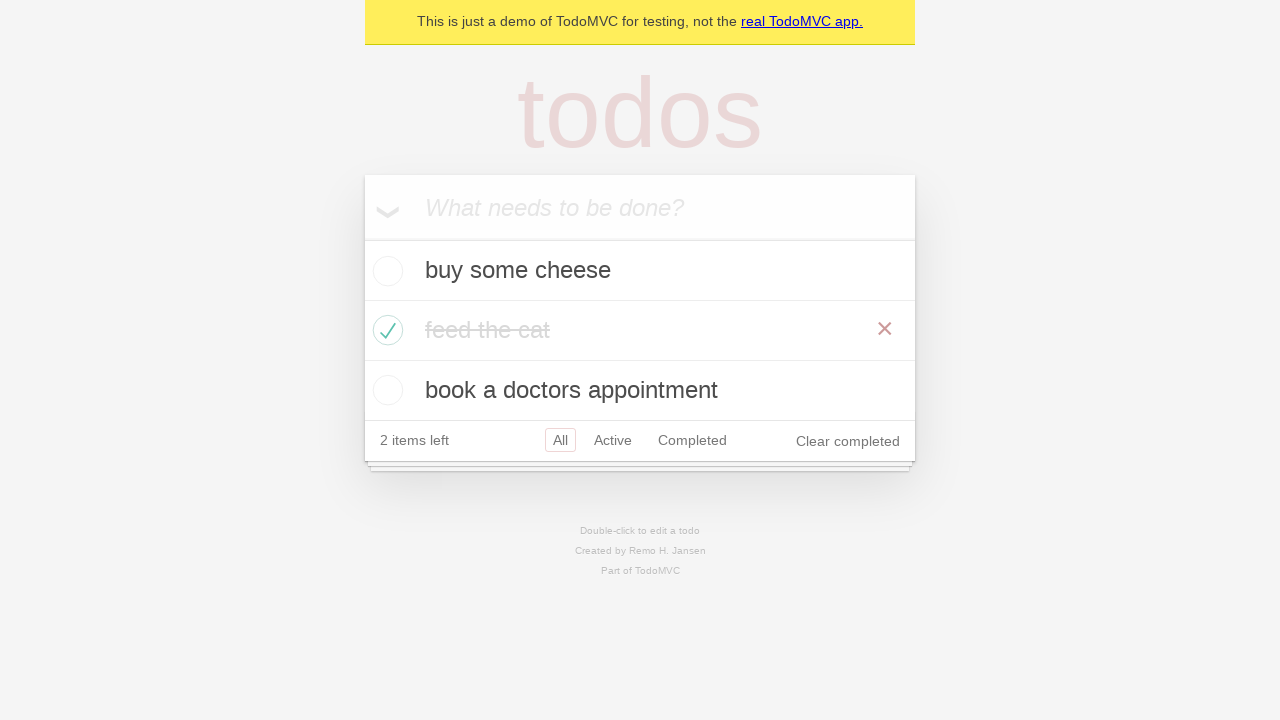

Waited for all todo items to load
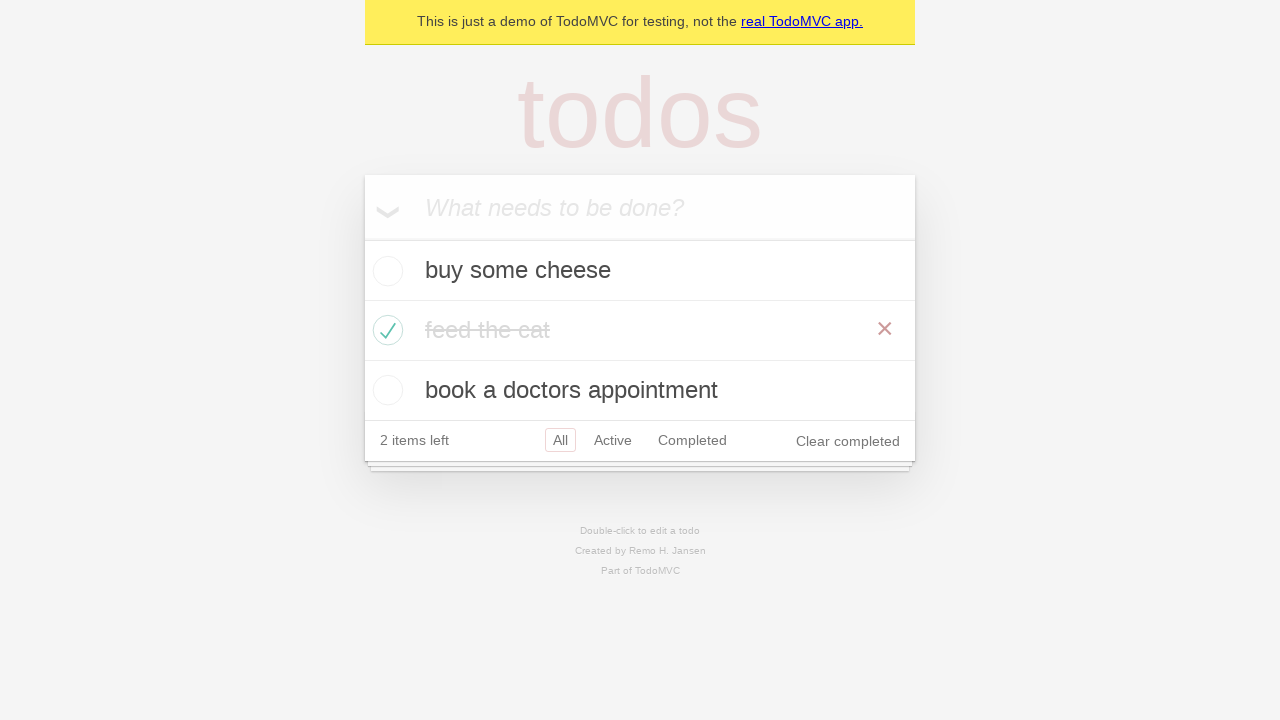

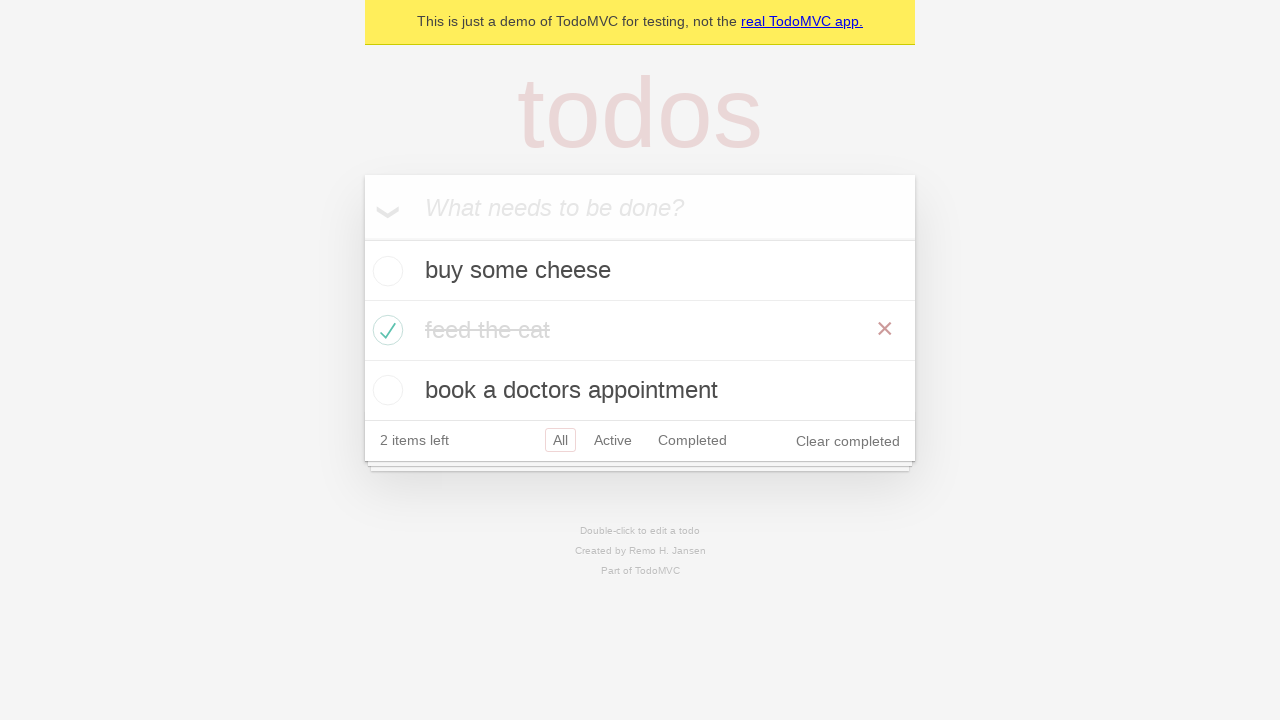